Tests jQuery UI slider functionality by dragging the slider handle horizontally

Starting URL: https://jqueryui.com/slider/

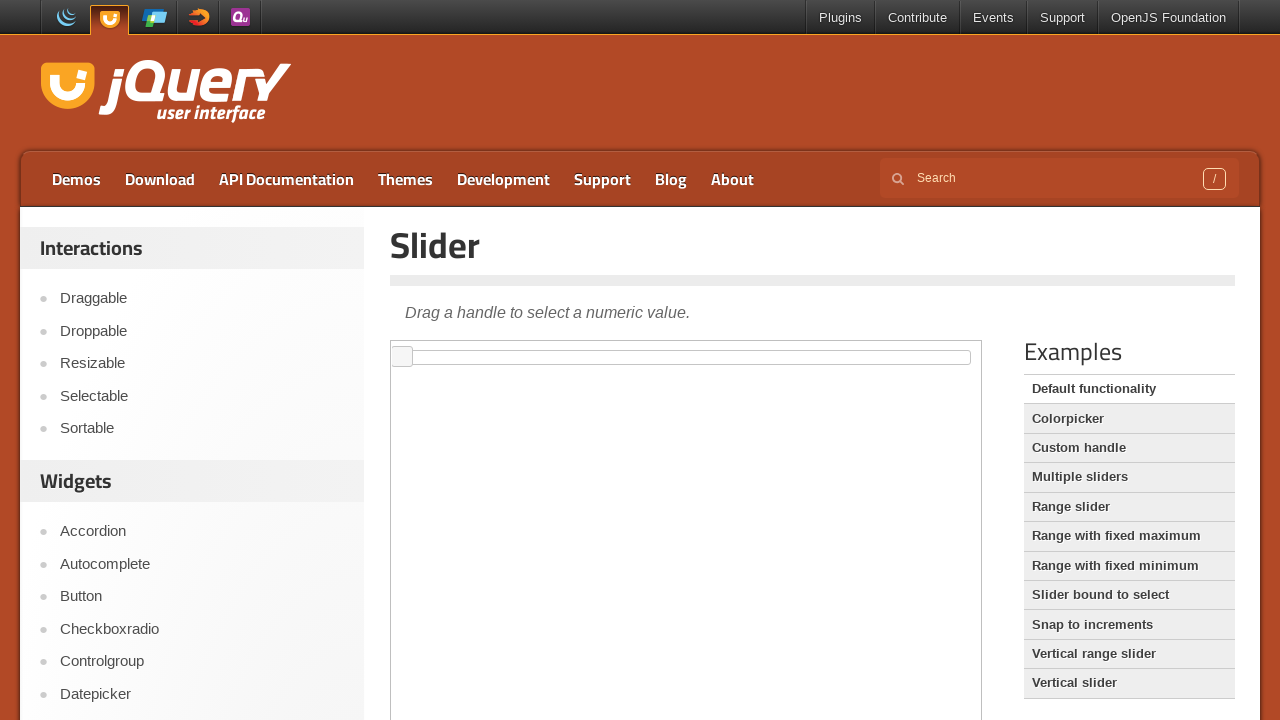

Waited for slider element to load in iframe
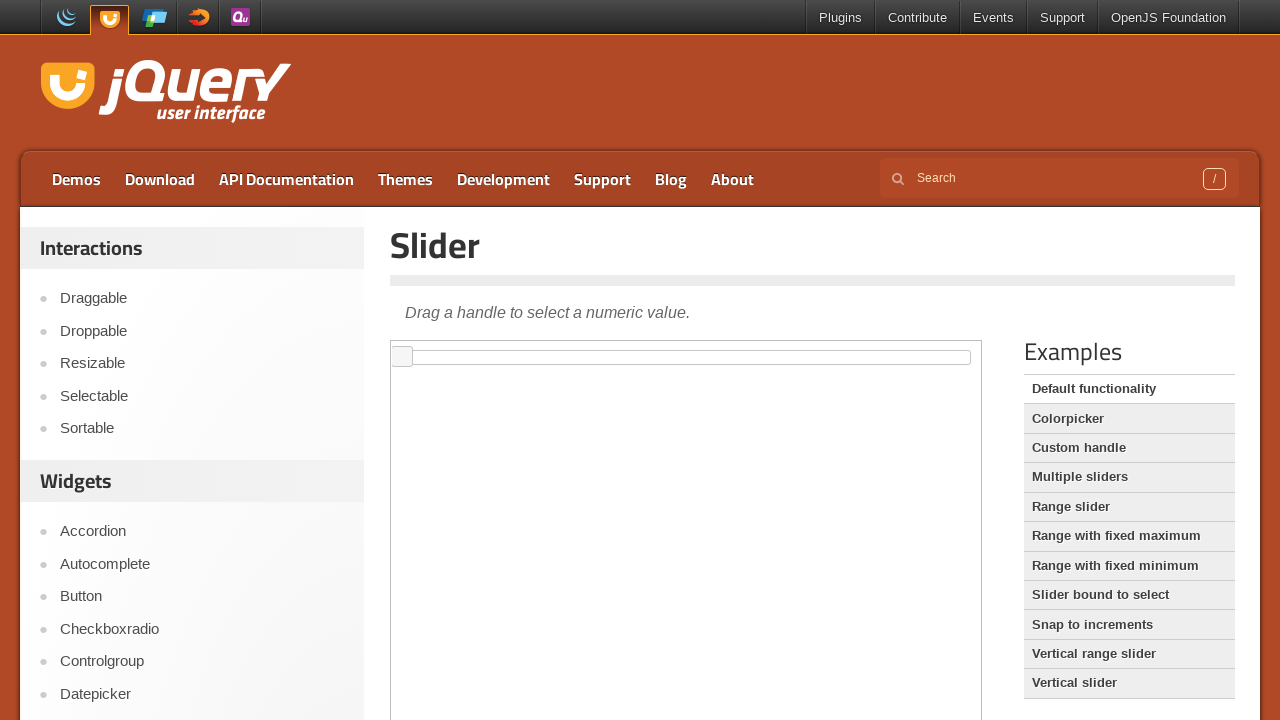

Selected the first iframe containing the slider demo
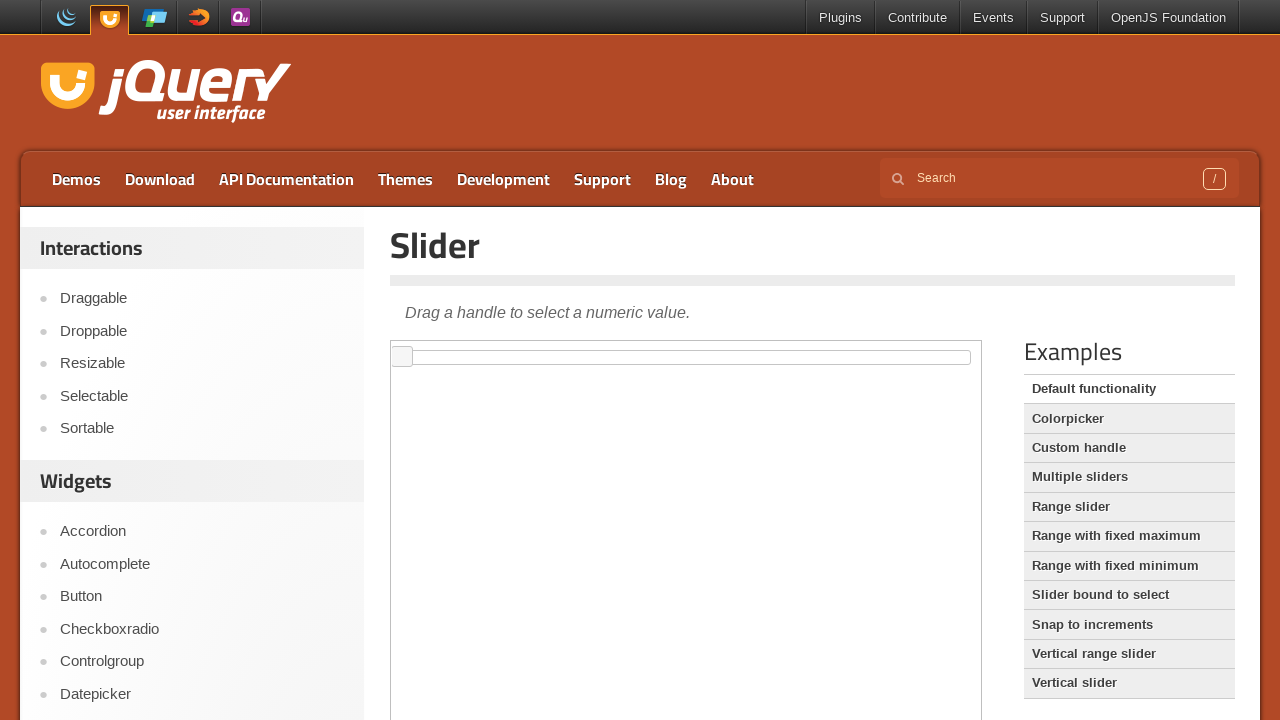

Located the slider handle element
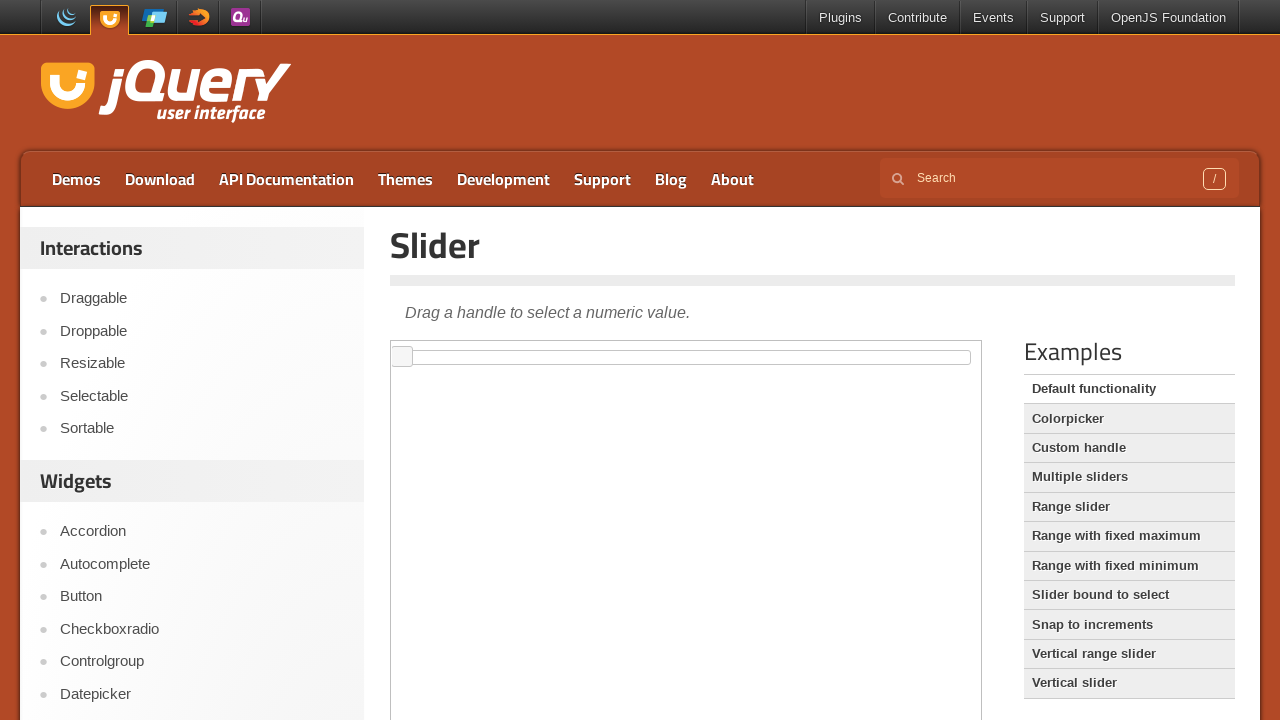

Dragged the slider handle 100 pixels to the right at (493, 347)
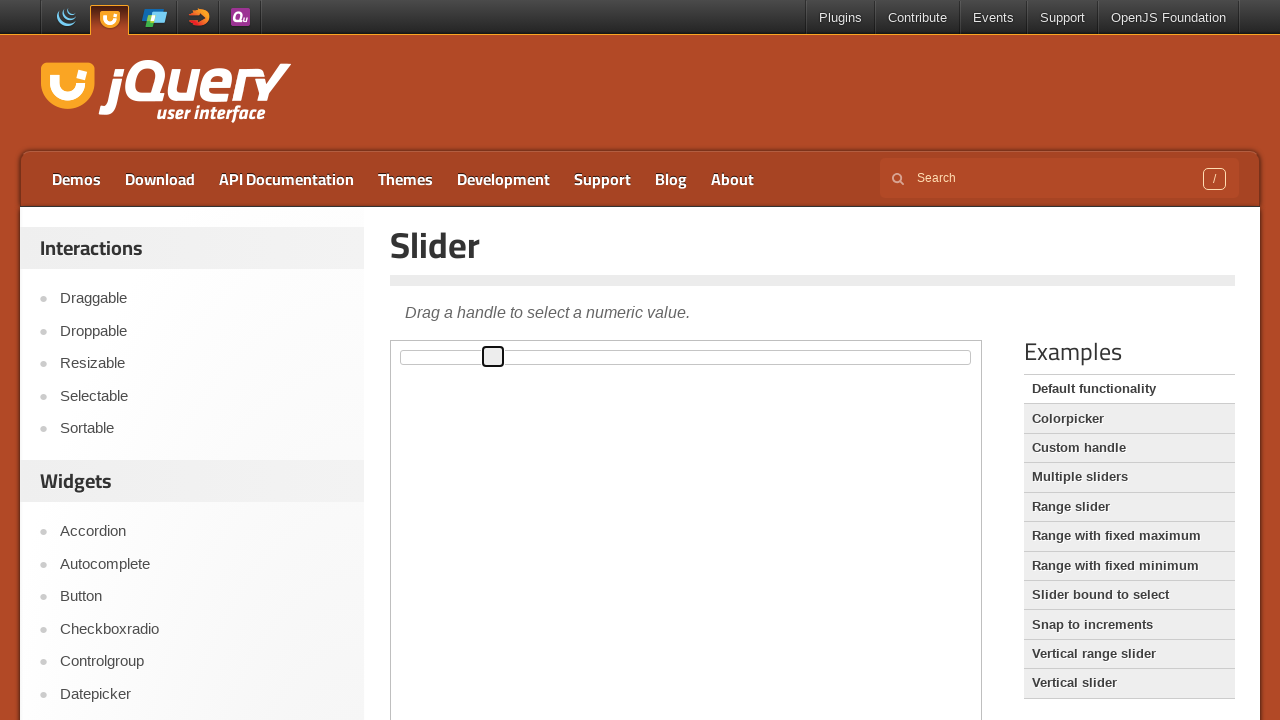

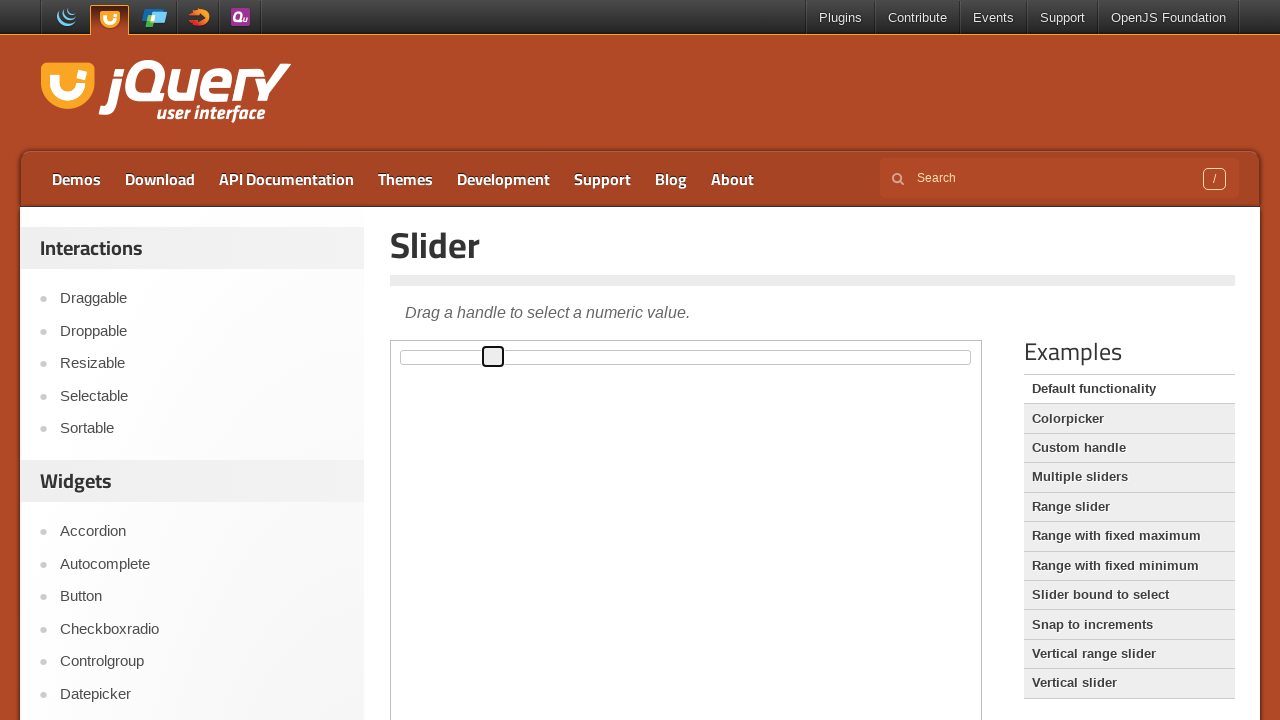